Tests the Python.org website search functionality by entering "pycon" as a search query and submitting the search form.

Starting URL: http://www.python.org

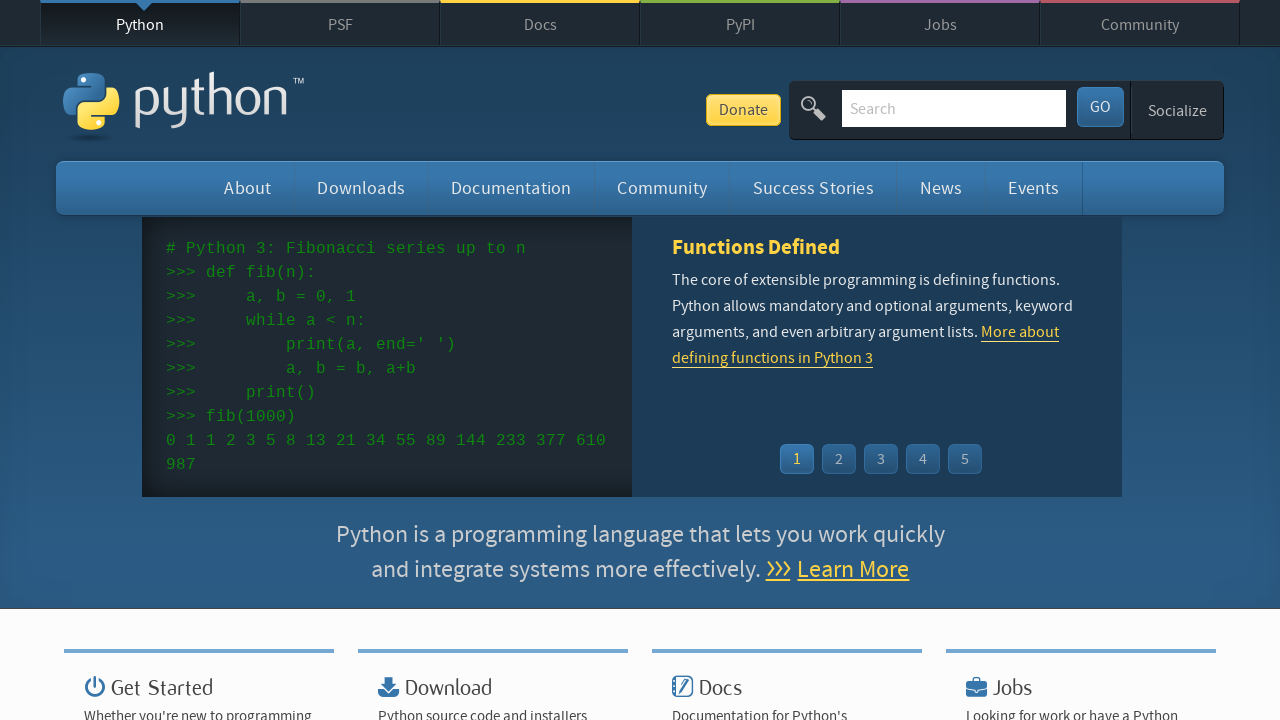

Verified page title contains 'Python'
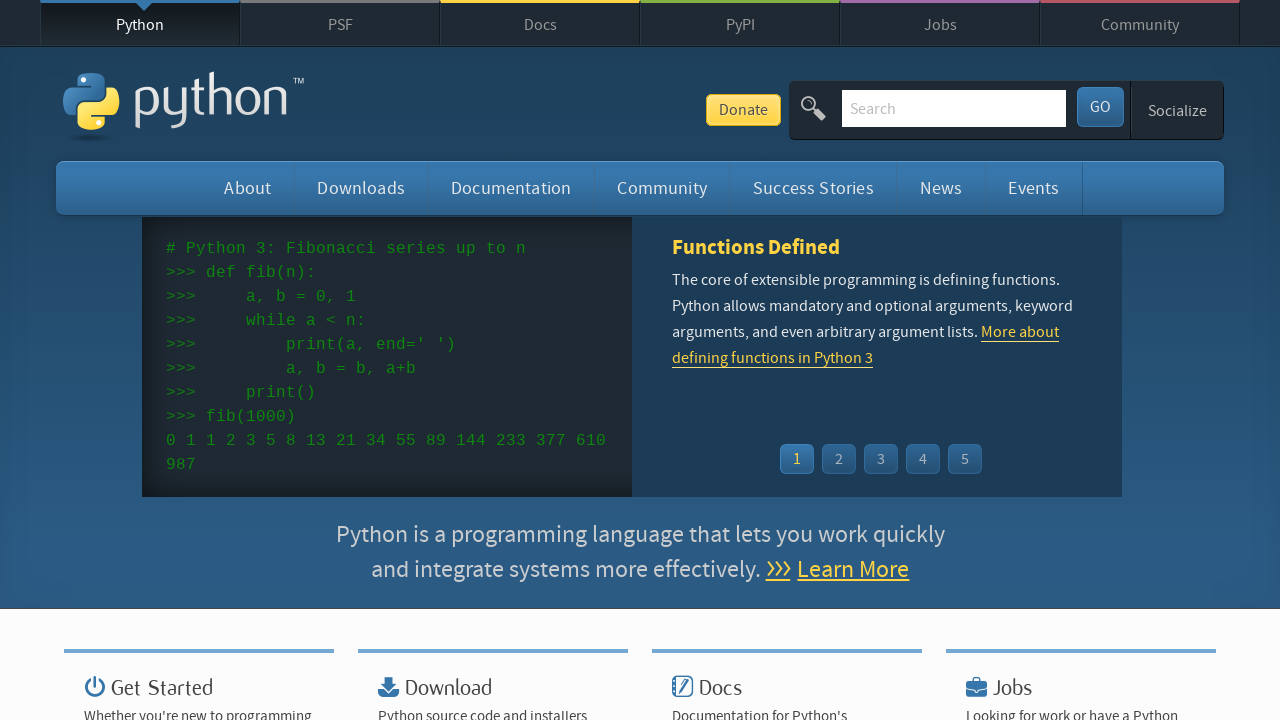

Filled search box with 'pycon' on input[name='q']
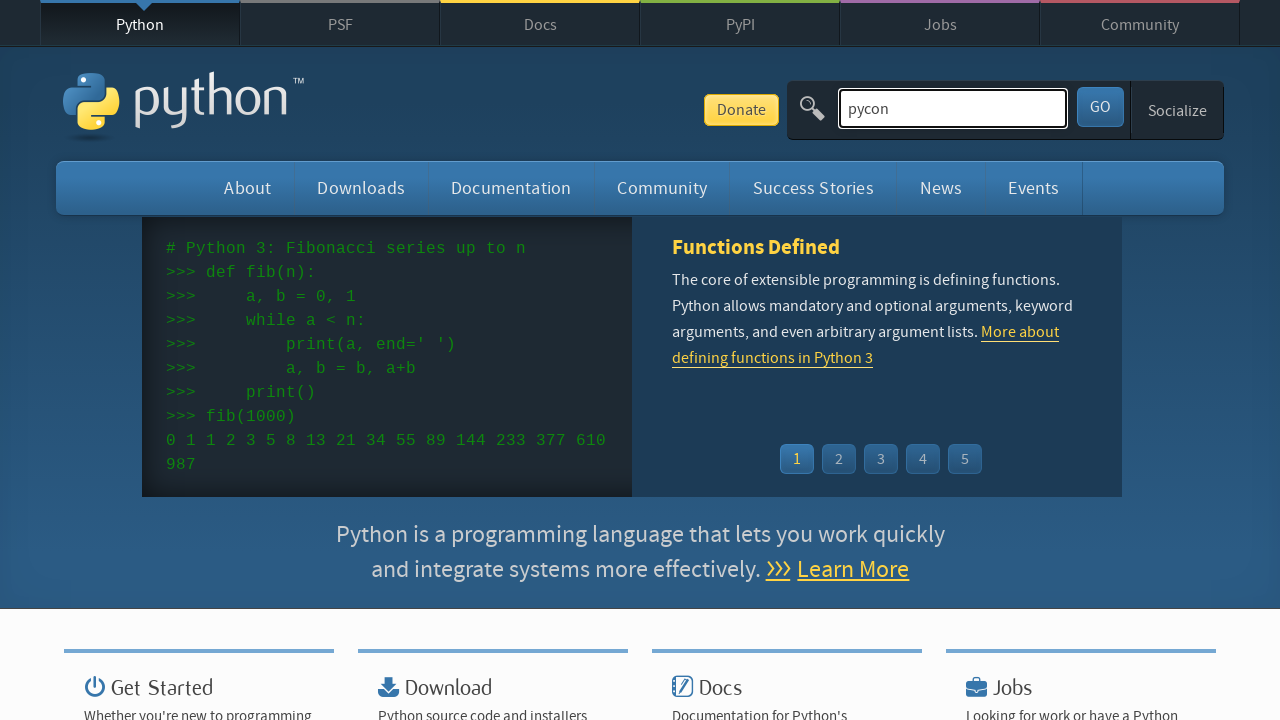

Pressed Enter to submit search query on input[name='q']
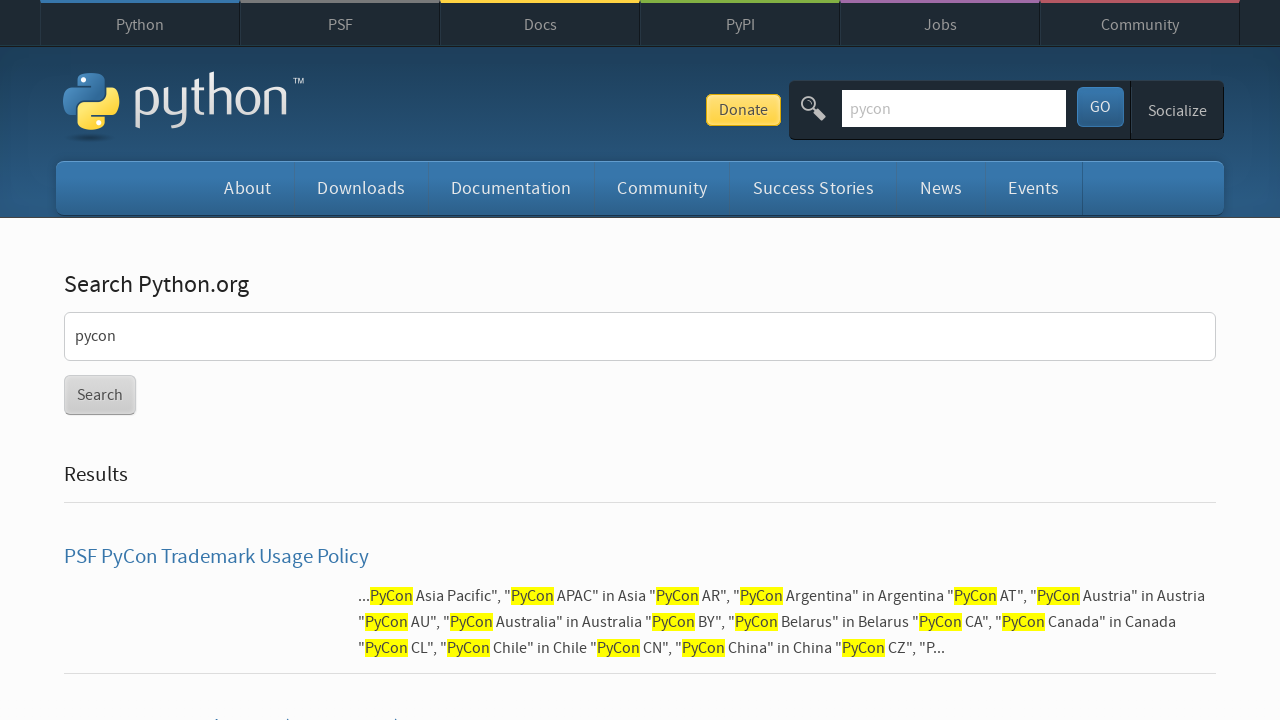

Search results page loaded (networkidle)
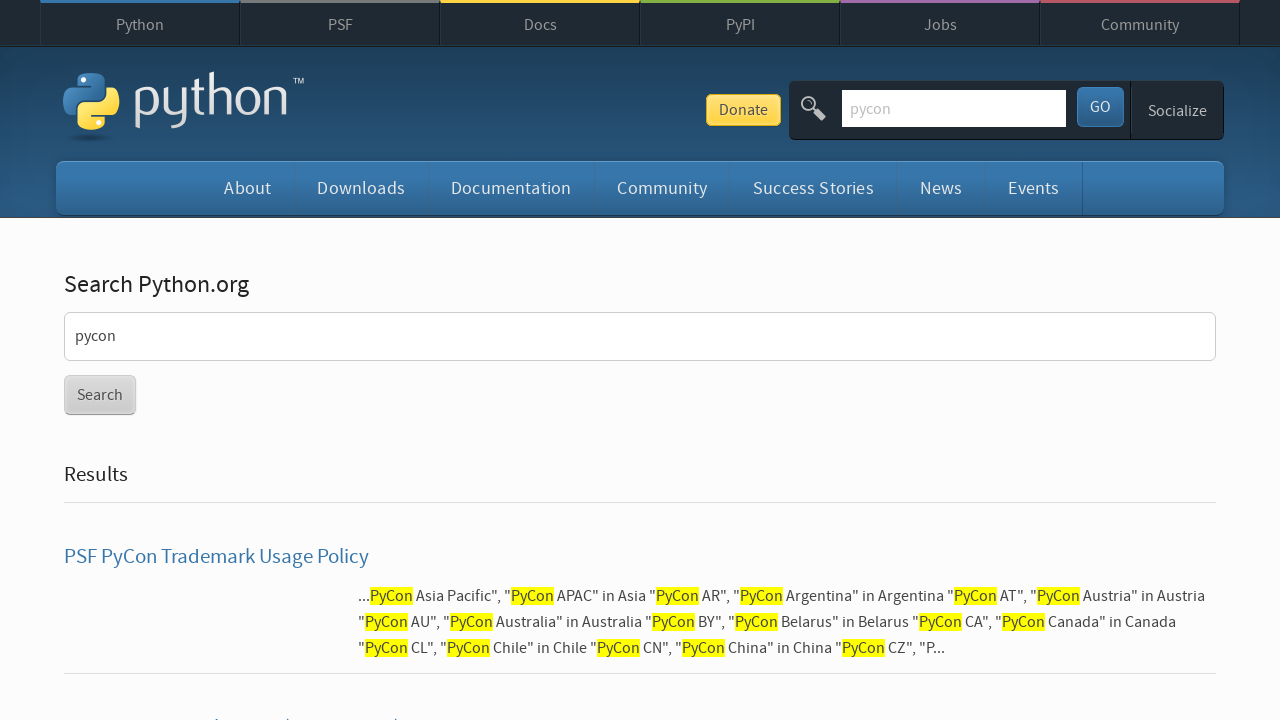

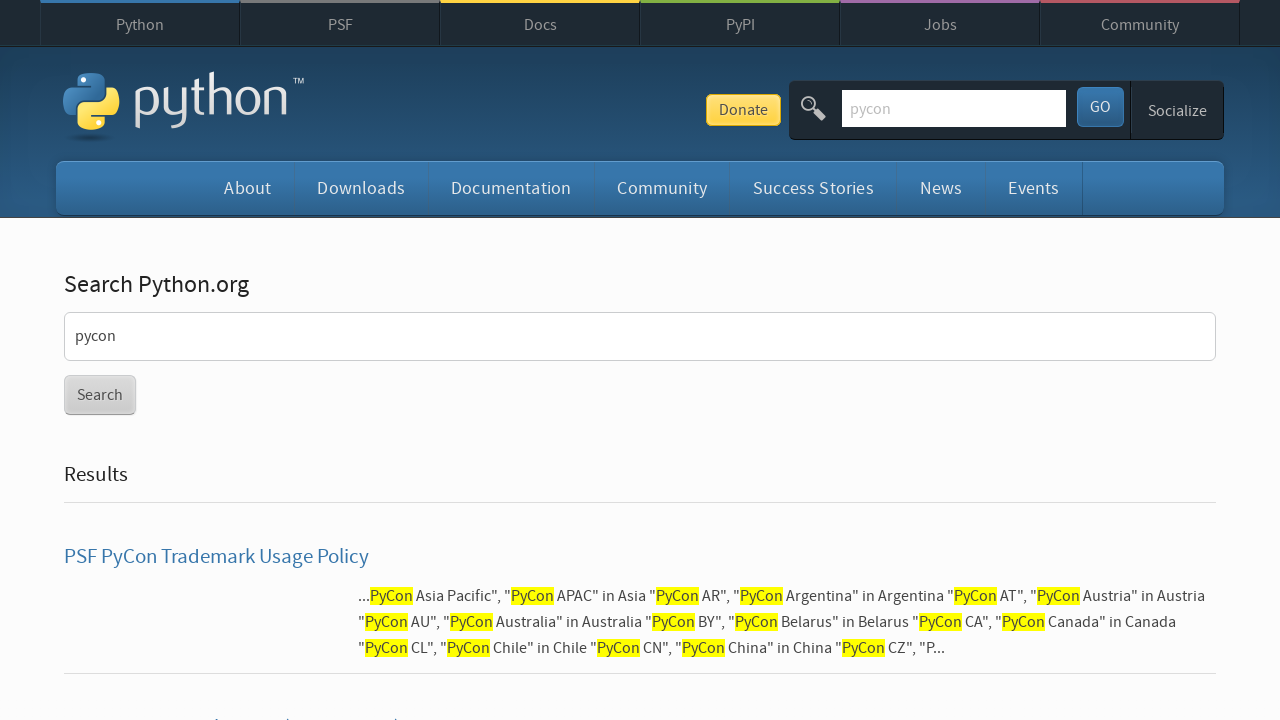